Tests alert handling functionality by clicking an alert button and accepting the alert dialog

Starting URL: http://qaclickacademy.com/practice.php

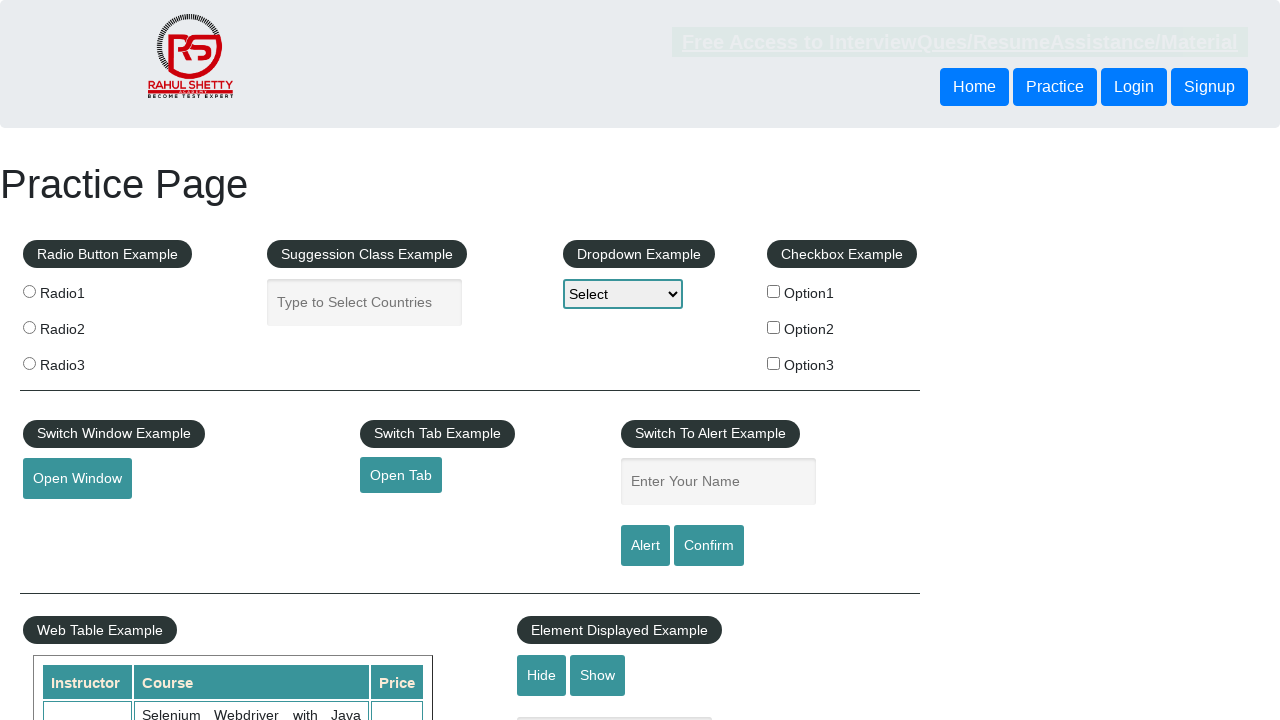

Clicked alert button to trigger the alert dialog at (645, 546) on xpath=//input[@id='alertbtn']
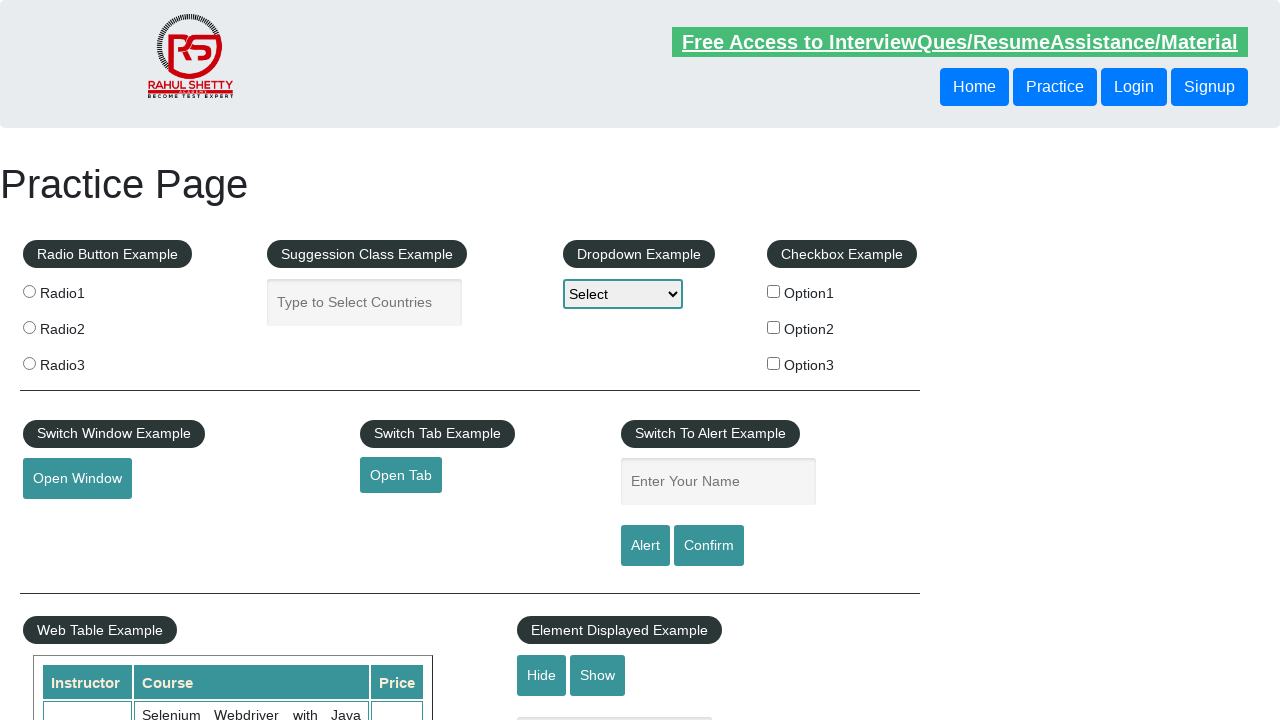

Set up dialog handler to accept alerts
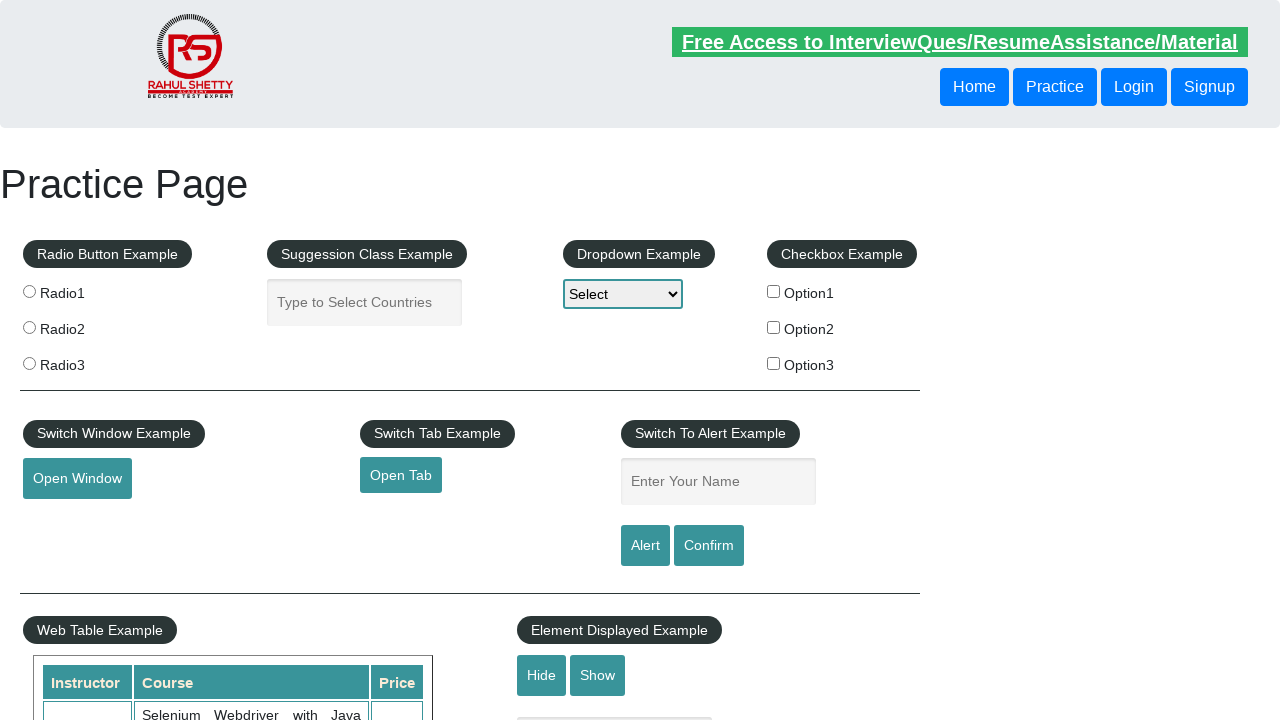

Clicked alert button again to verify dialog handling works at (645, 546) on xpath=//input[@id='alertbtn']
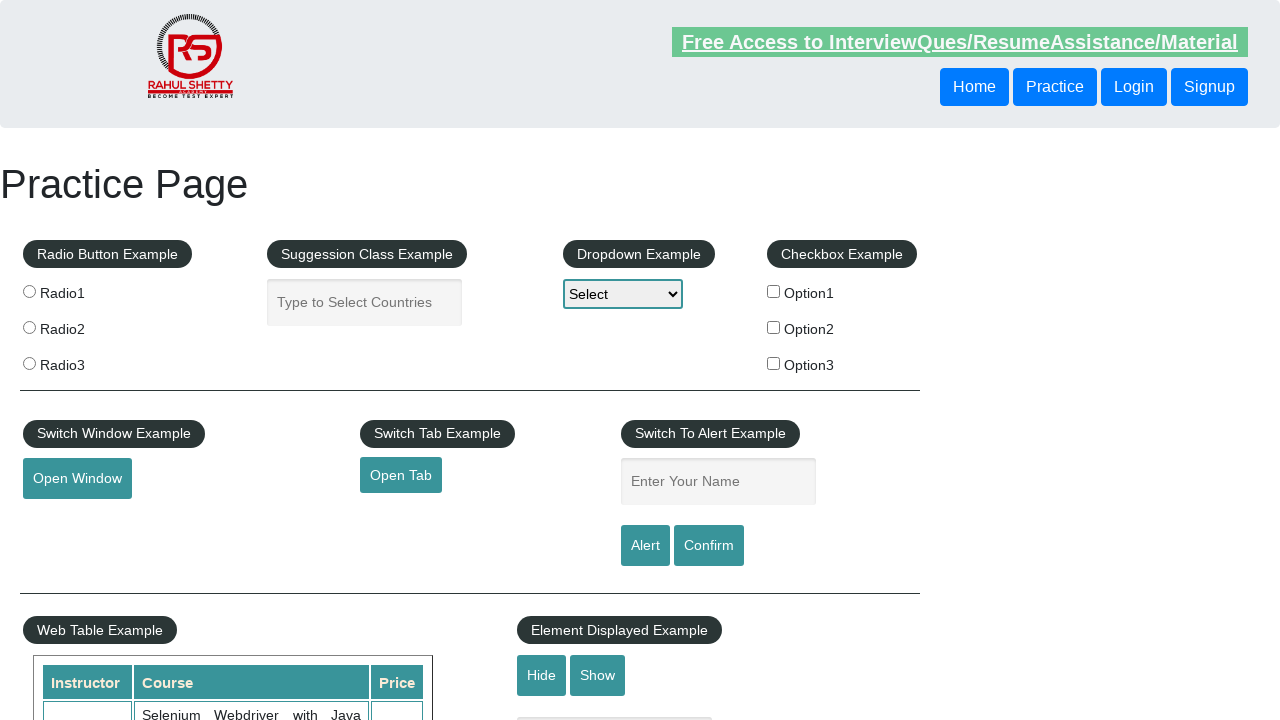

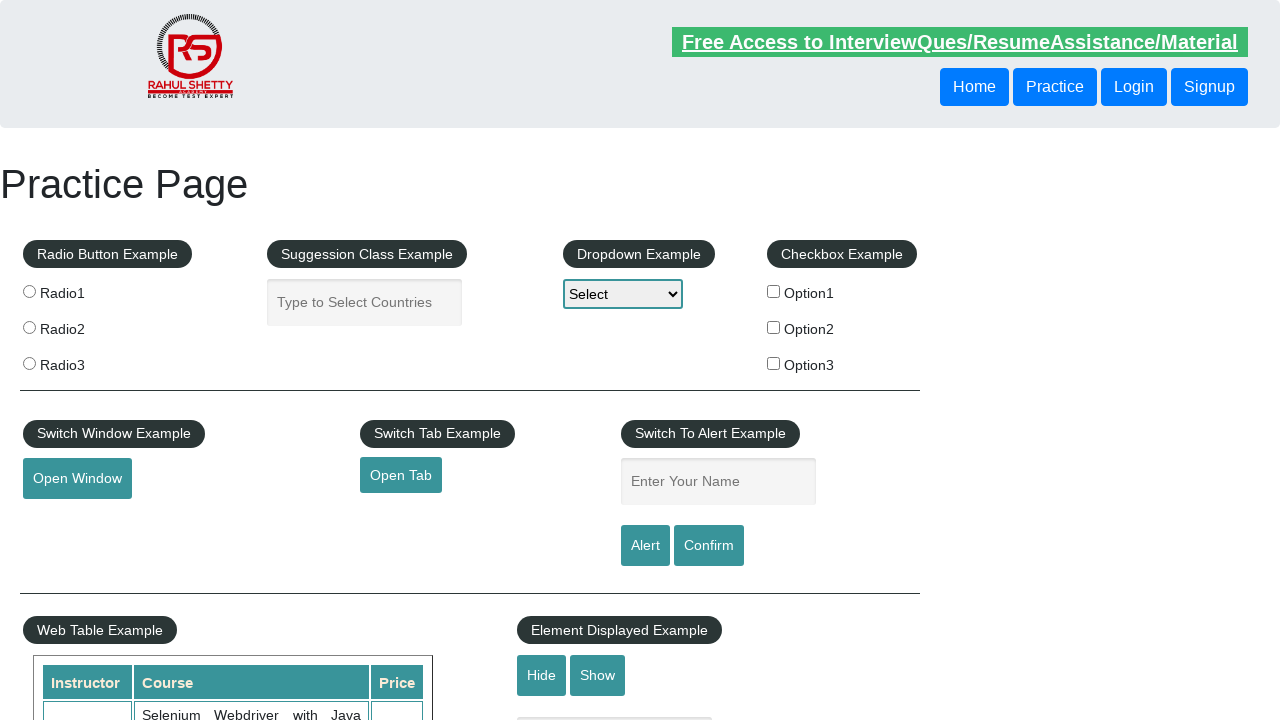